Tests location listing page by clicking on Locations link and verifying library branch names are displayed

Starting URL: https://buckslib.org/

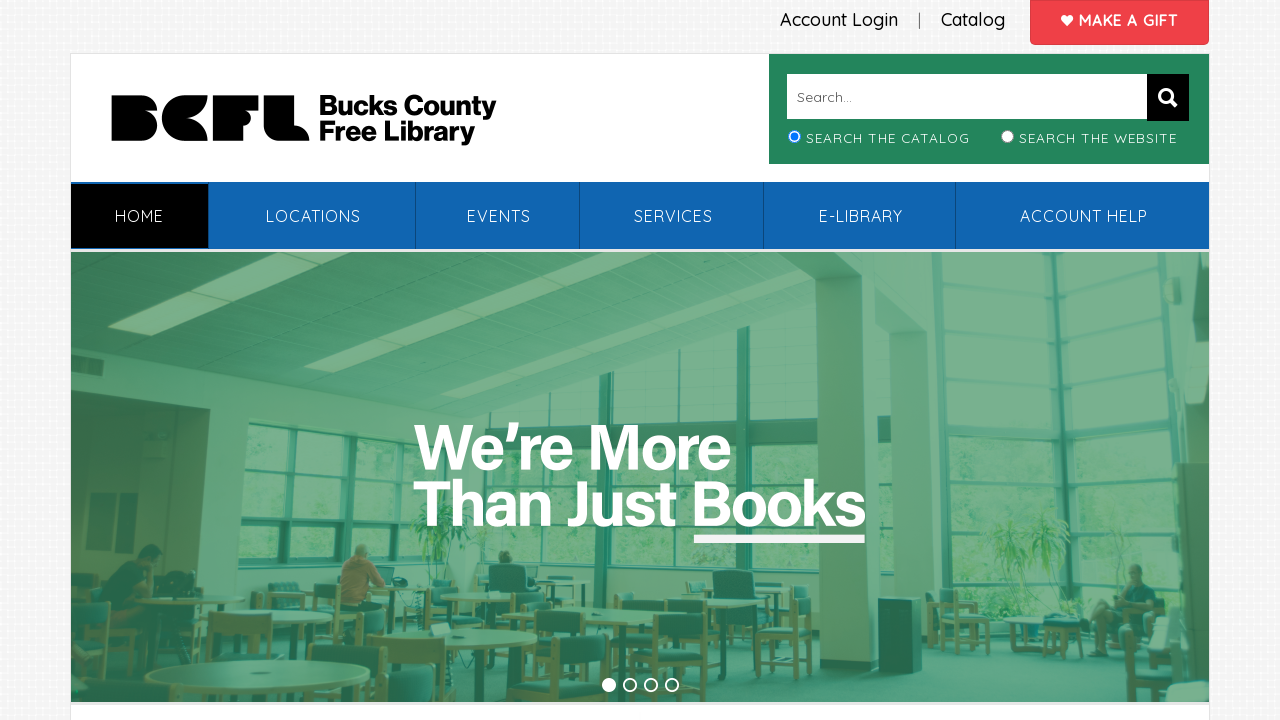

Clicked on Locations link at (313, 216) on text= Locations
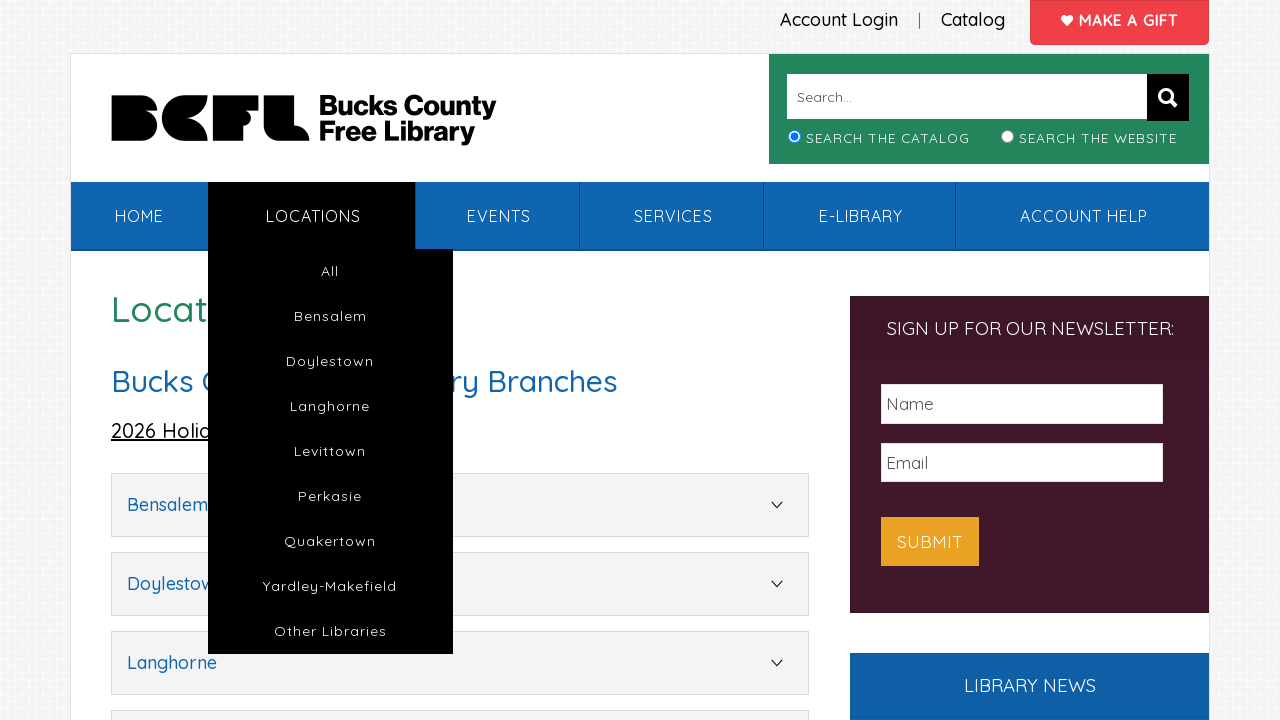

Location accordion loaded
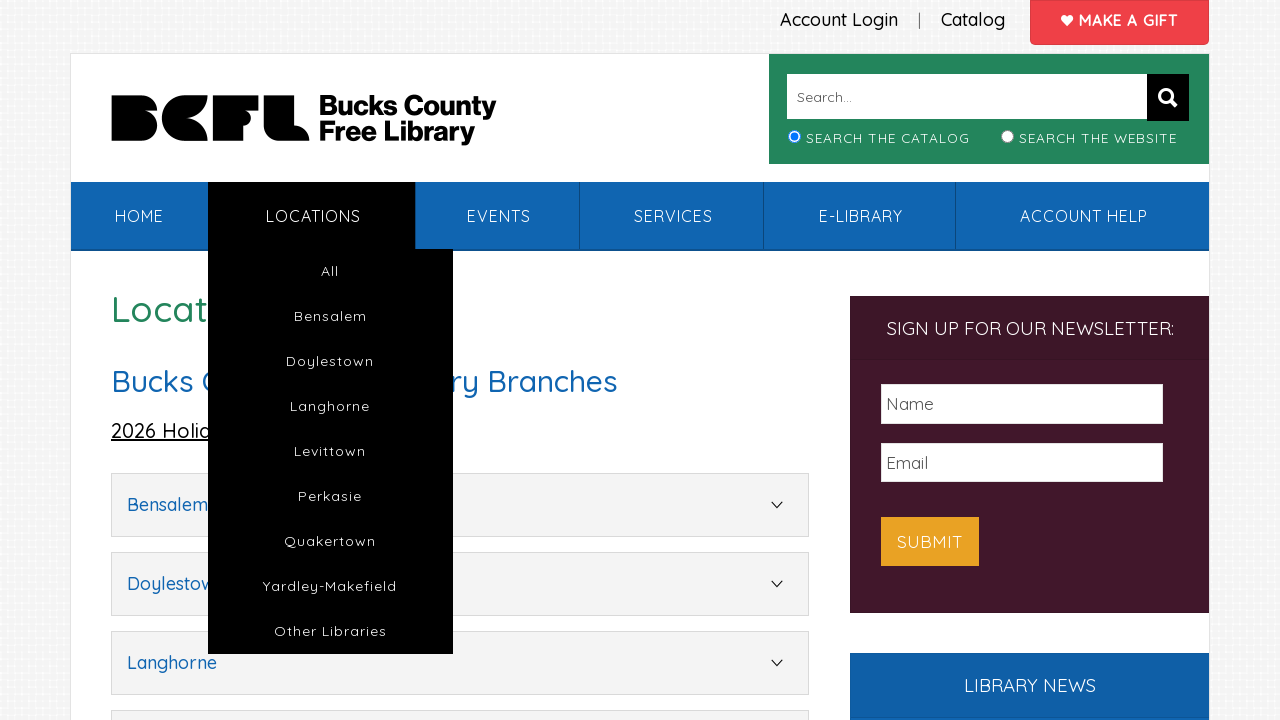

Verified library branch 'Bensalem' is displayed
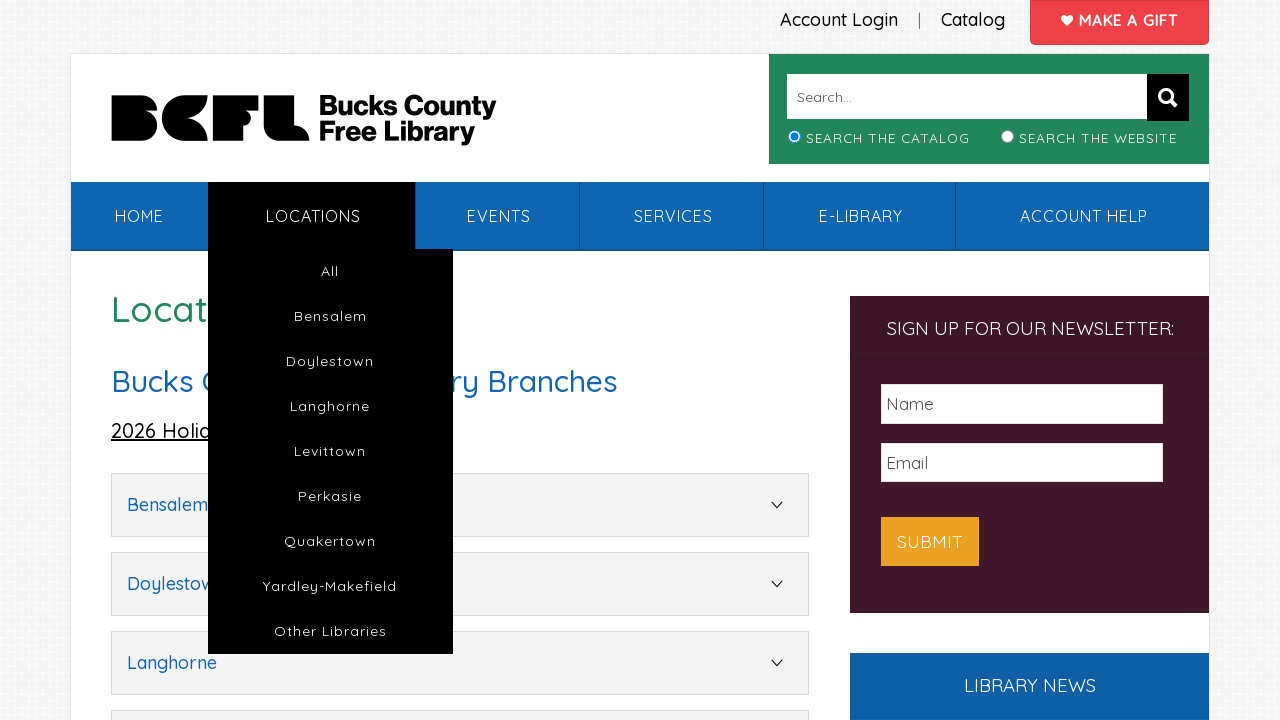

Verified library branch 'Doylestown' is displayed
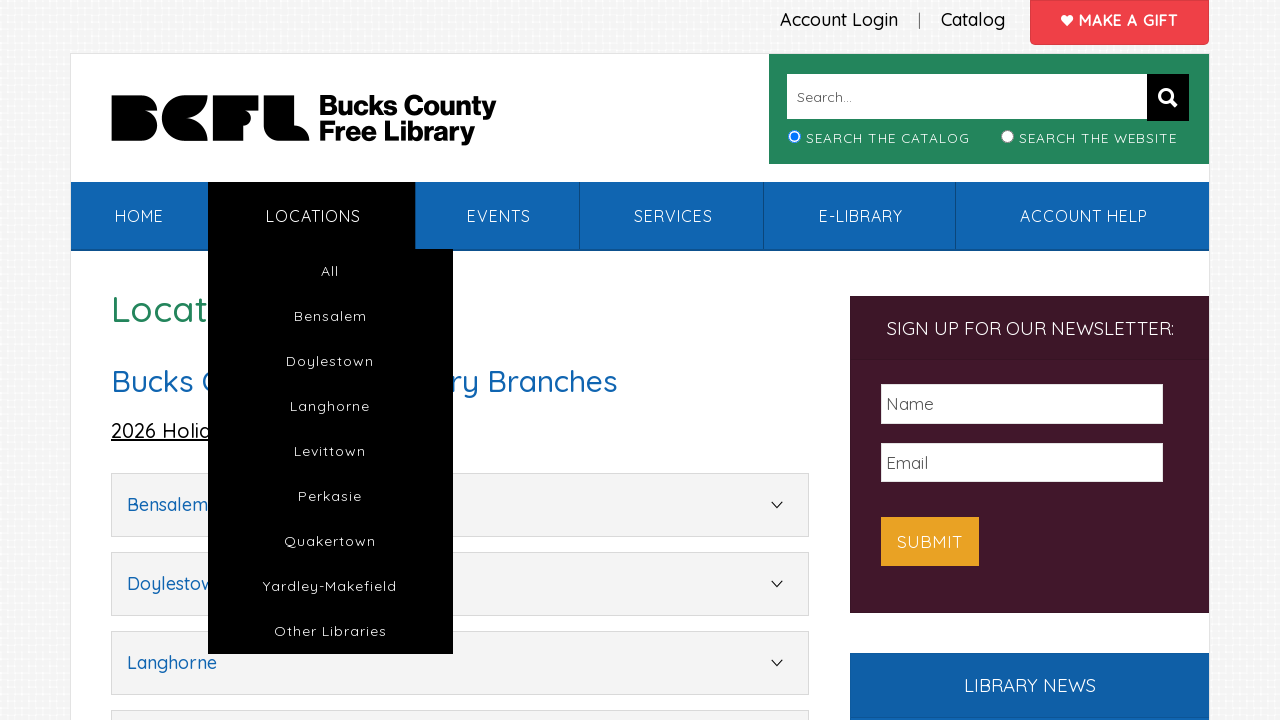

Verified library branch 'Langhorne' is displayed
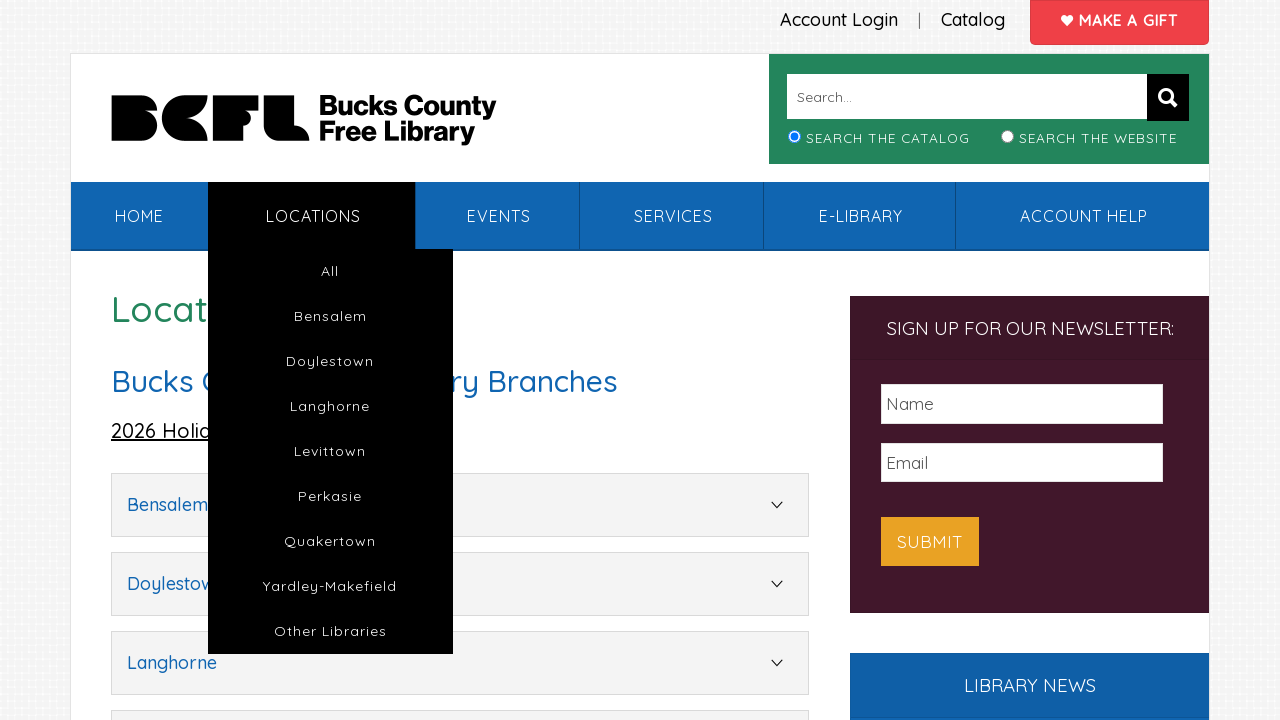

Verified library branch 'Levittown' is displayed
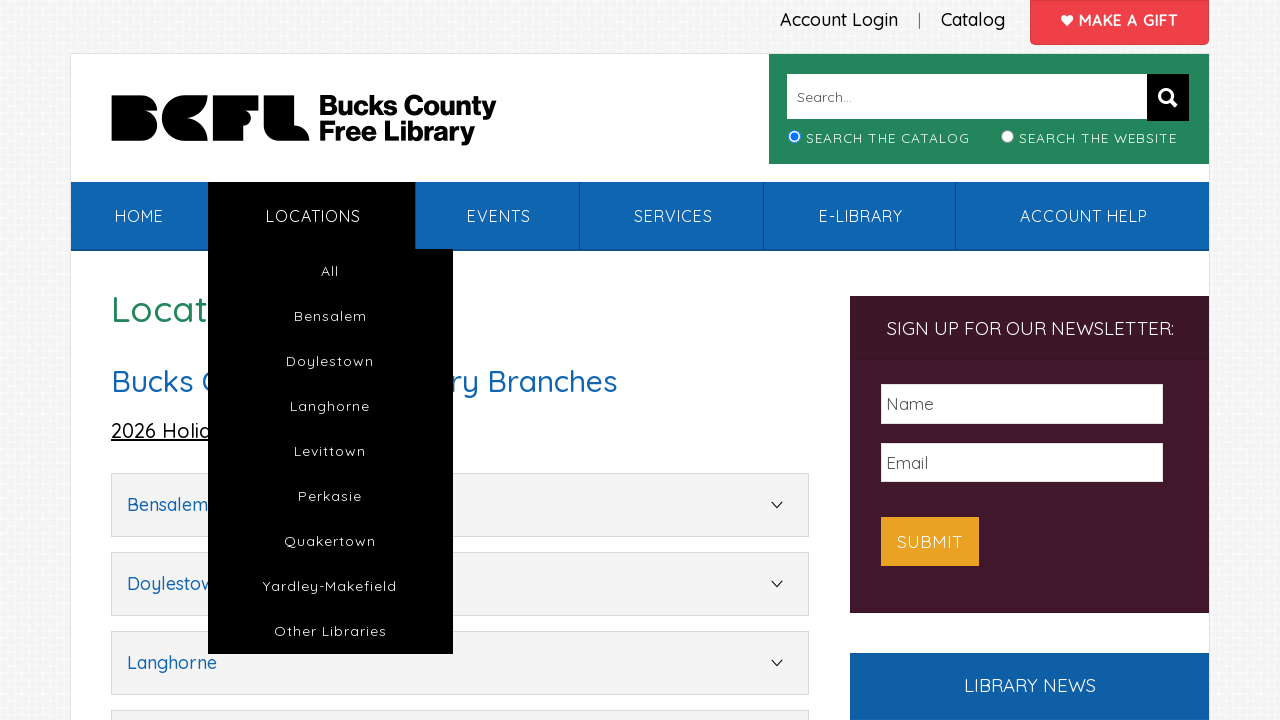

Verified library branch 'Perkasie' is displayed
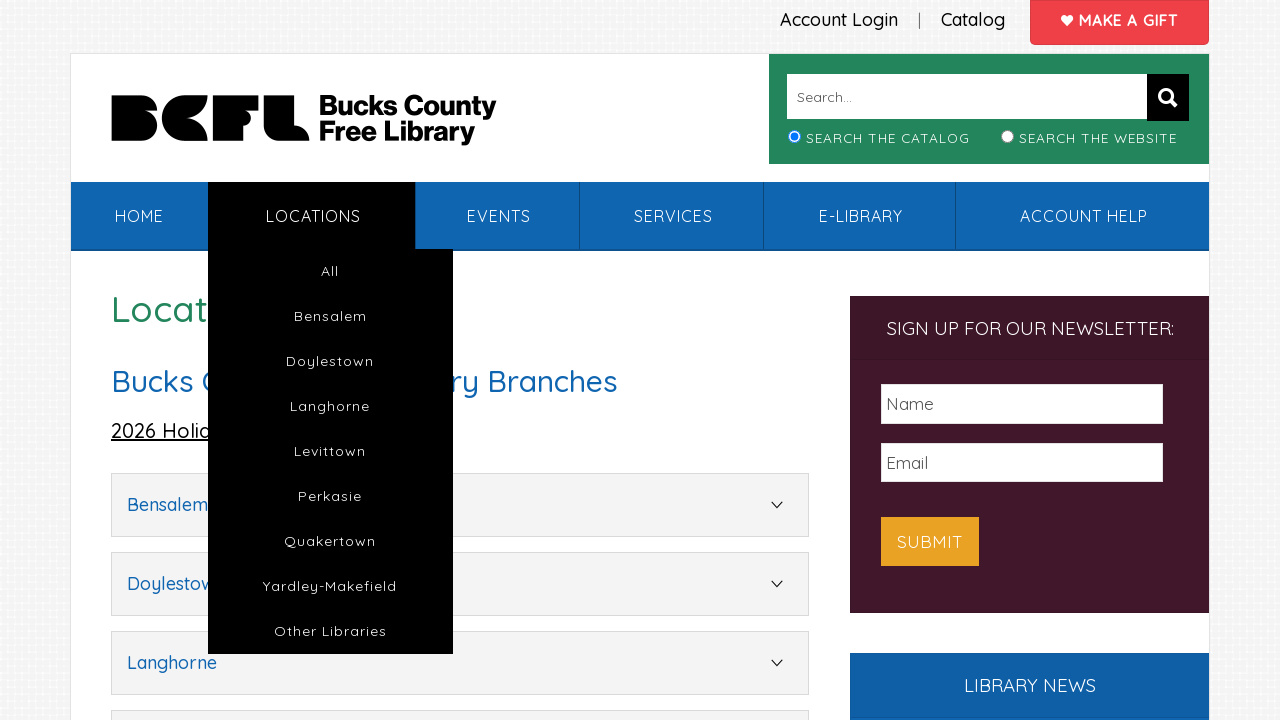

Verified library branch 'Quakertown' is displayed
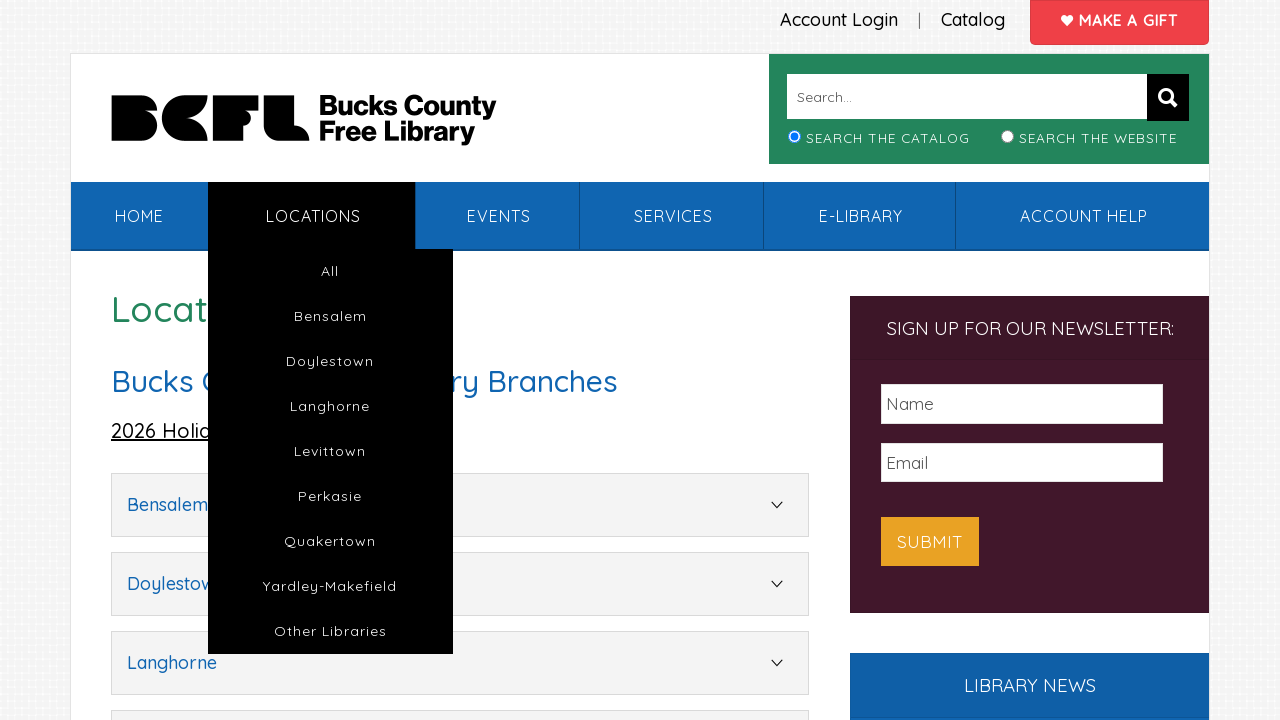

Verified library branch 'Yardley-Makefield' is displayed
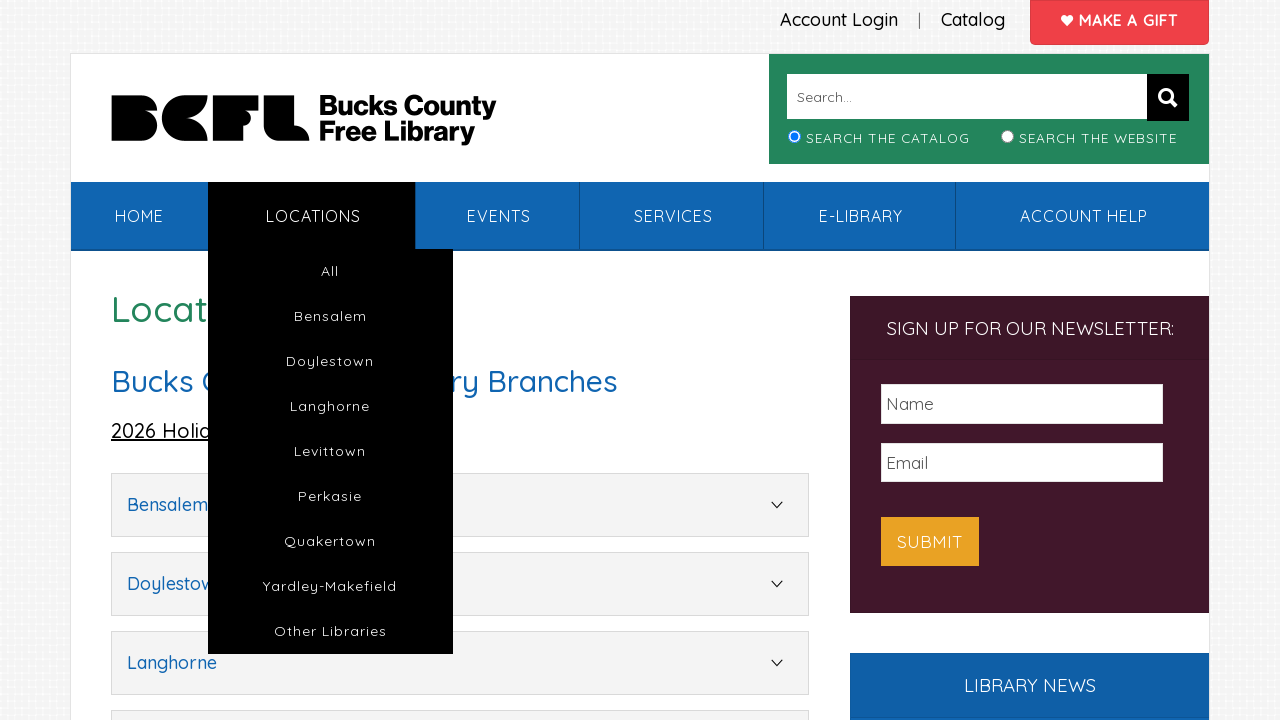

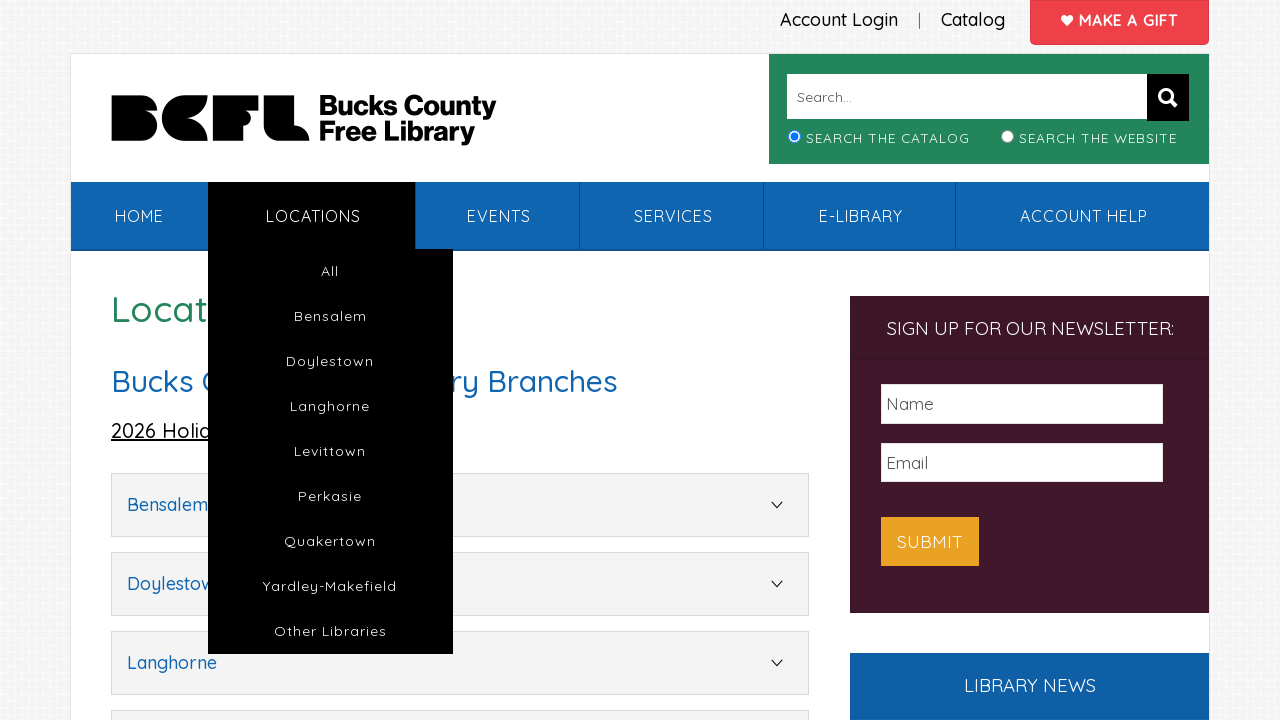